Clicks each list item and verifies background turns blue and text turns white when selected

Starting URL: https://demoqa.com/interaction

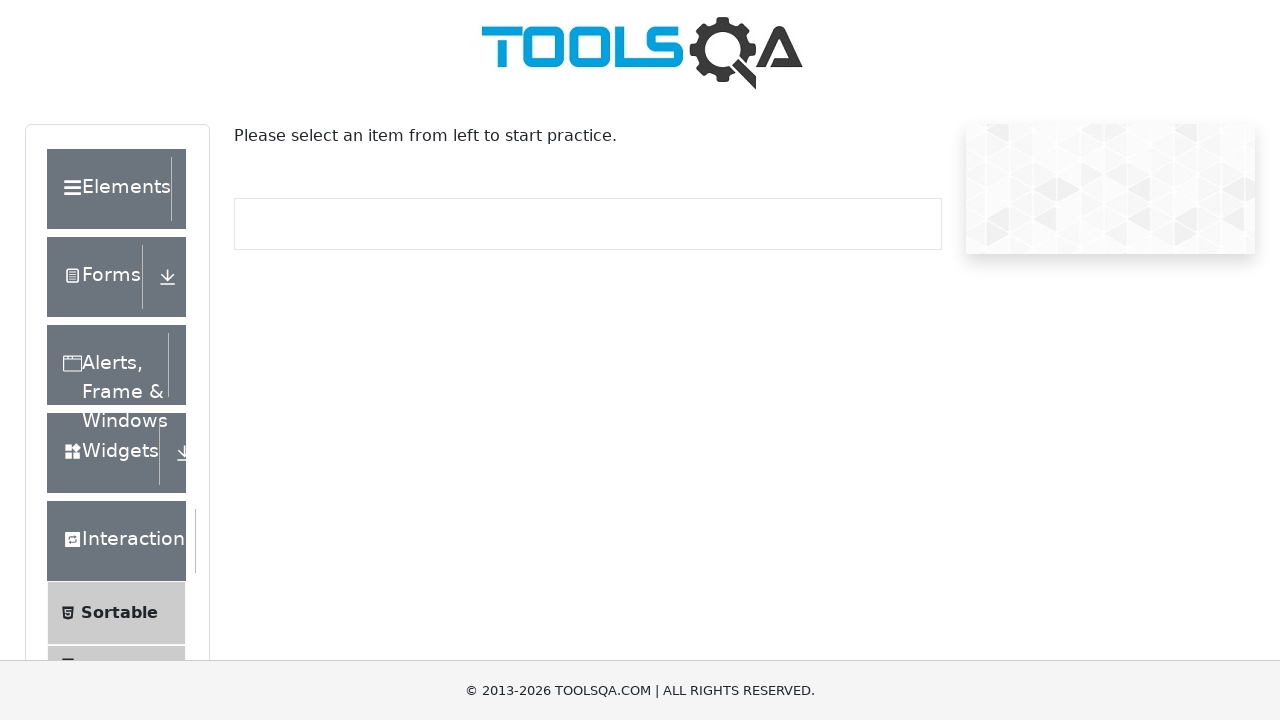

Clicked on Selectable link at (112, 360) on text=Selectable
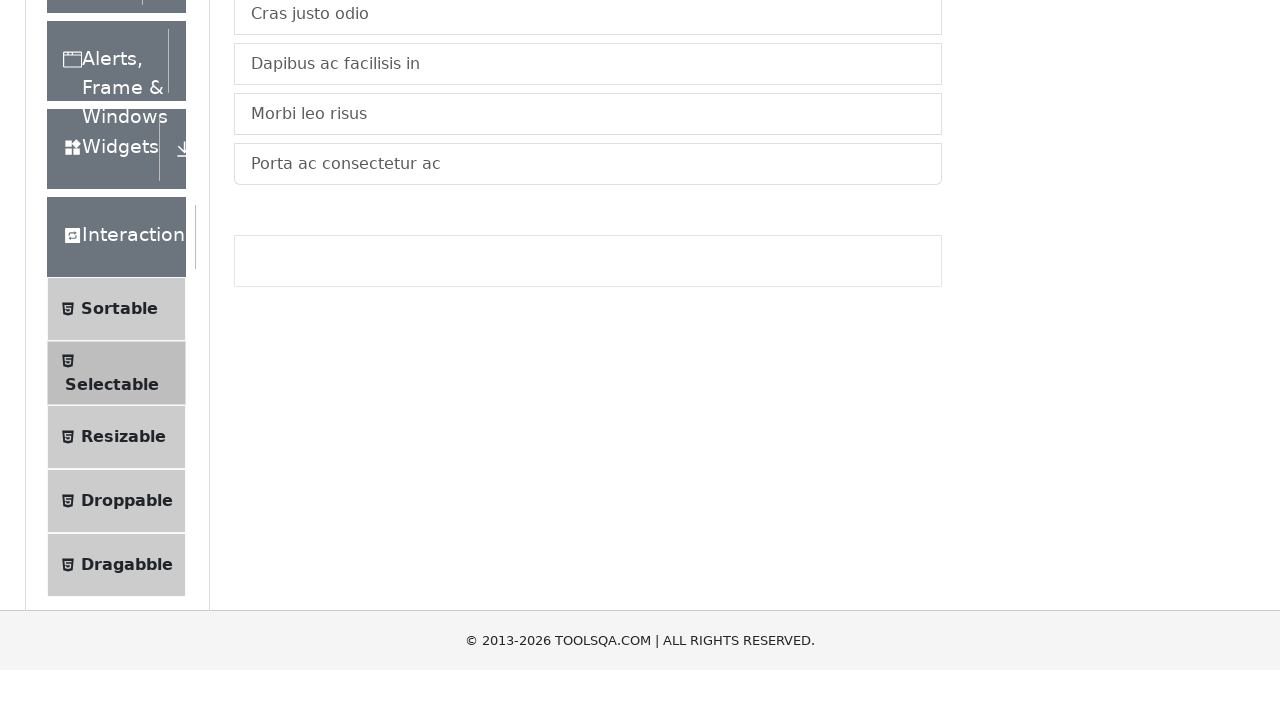

List container loaded with items
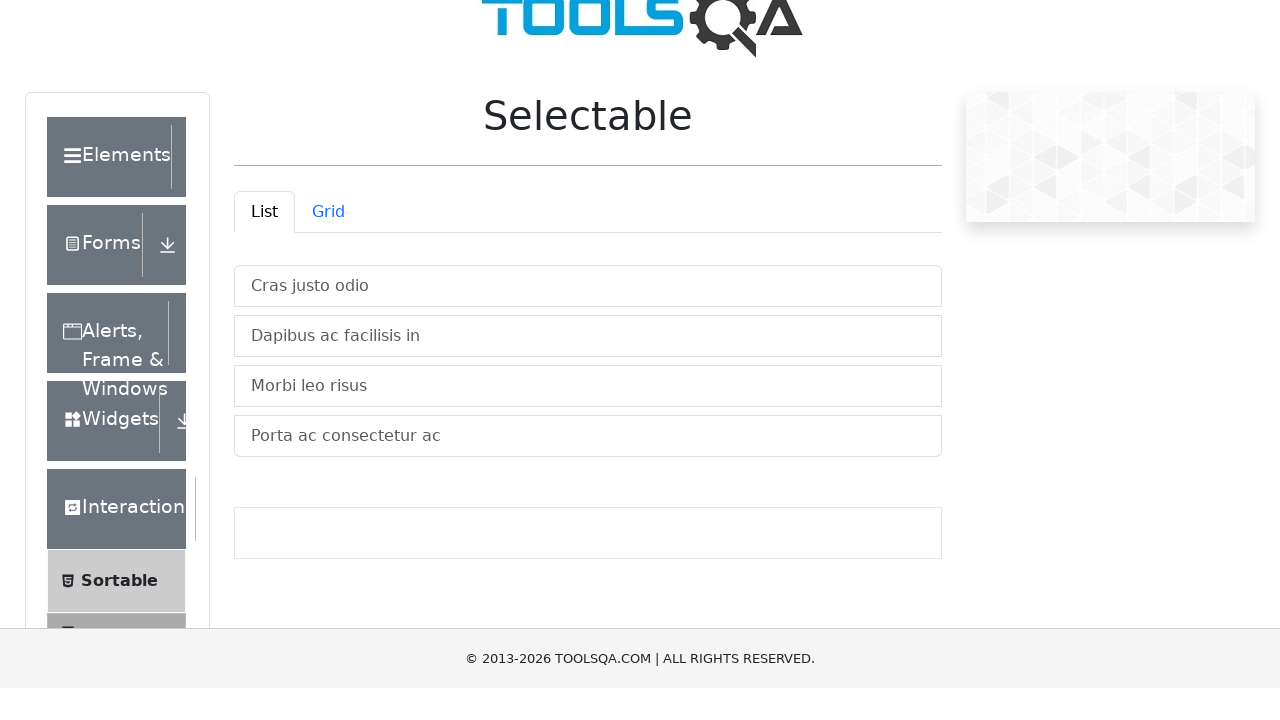

Located all list items in vertical list container
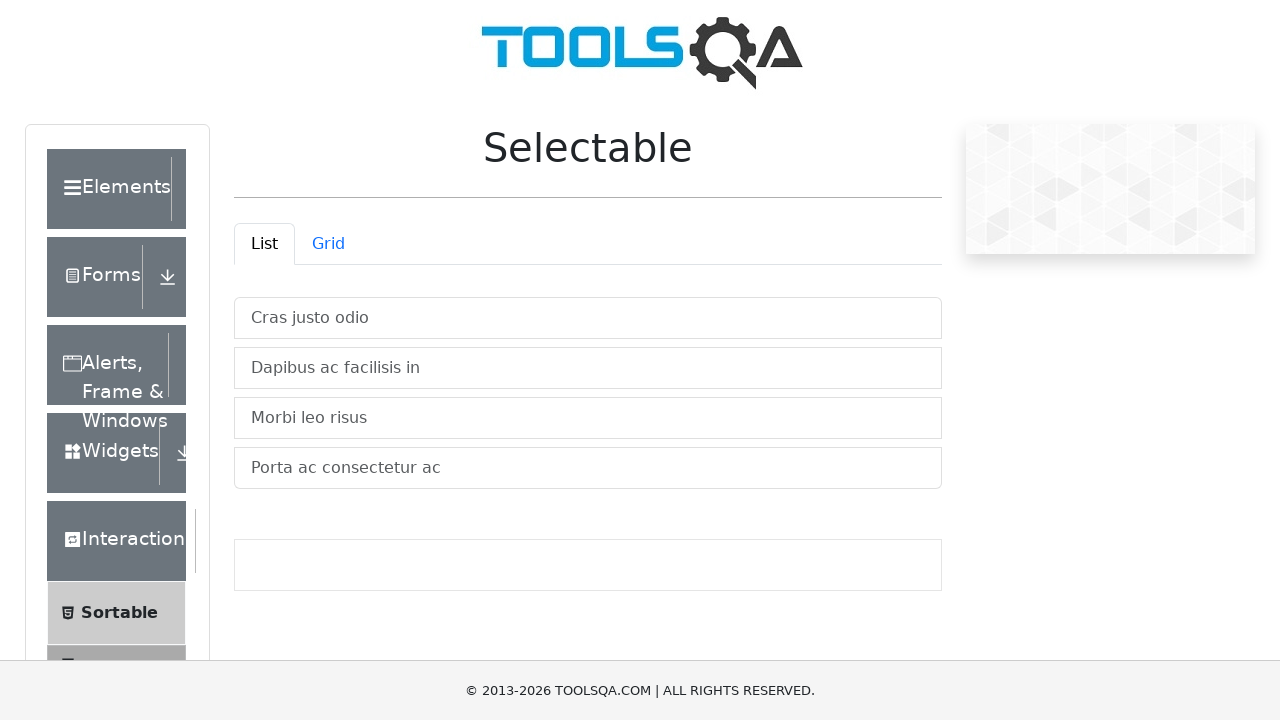

Clicked list item 1 at (588, 318) on #verticalListContainer .list-group-item >> nth=0
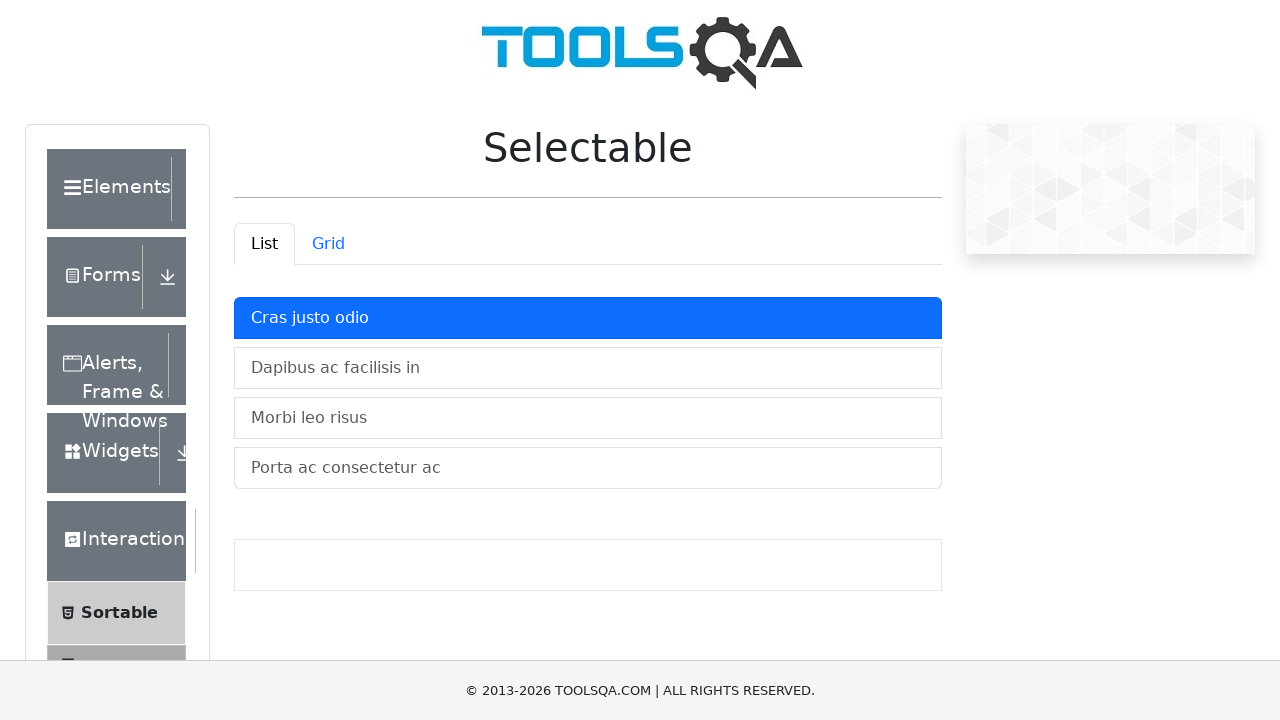

Verified text color of item 1: rgb(255, 255, 255)
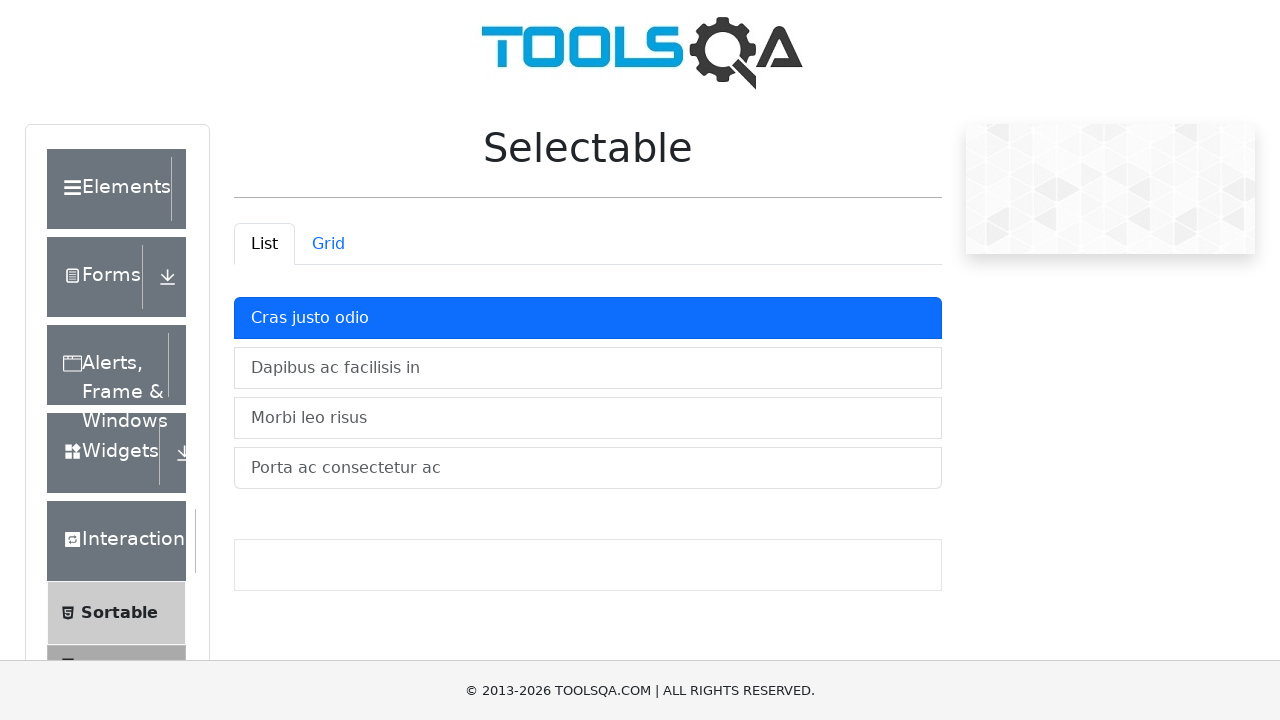

Verified background color of item 1: rgb(13, 110, 253)
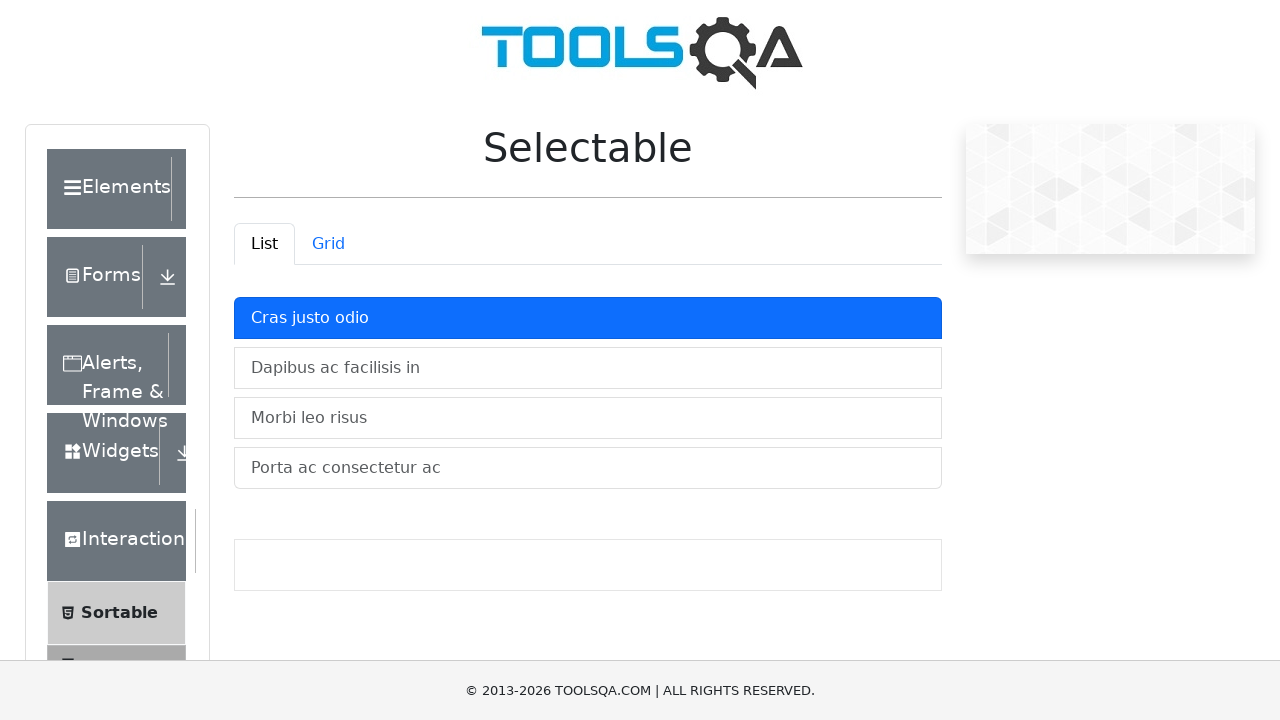

Clicked list item 2 at (588, 368) on #verticalListContainer .list-group-item >> nth=1
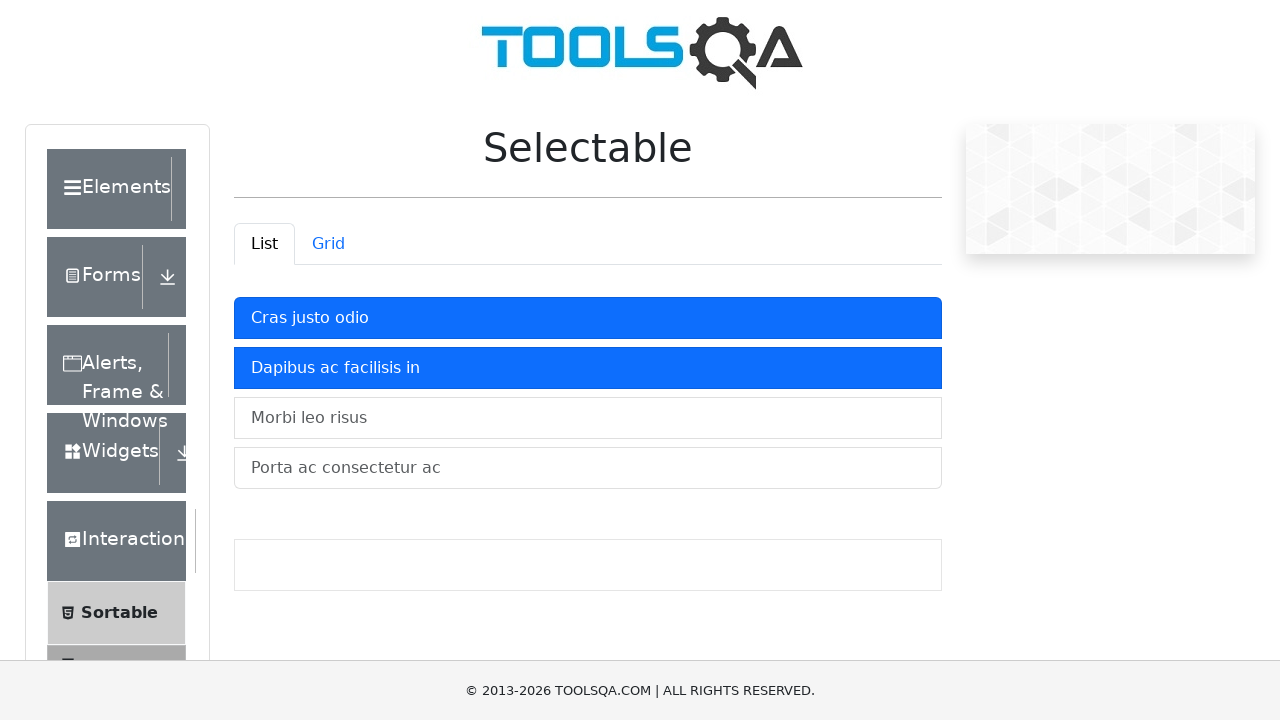

Verified text color of item 2: rgb(255, 255, 255)
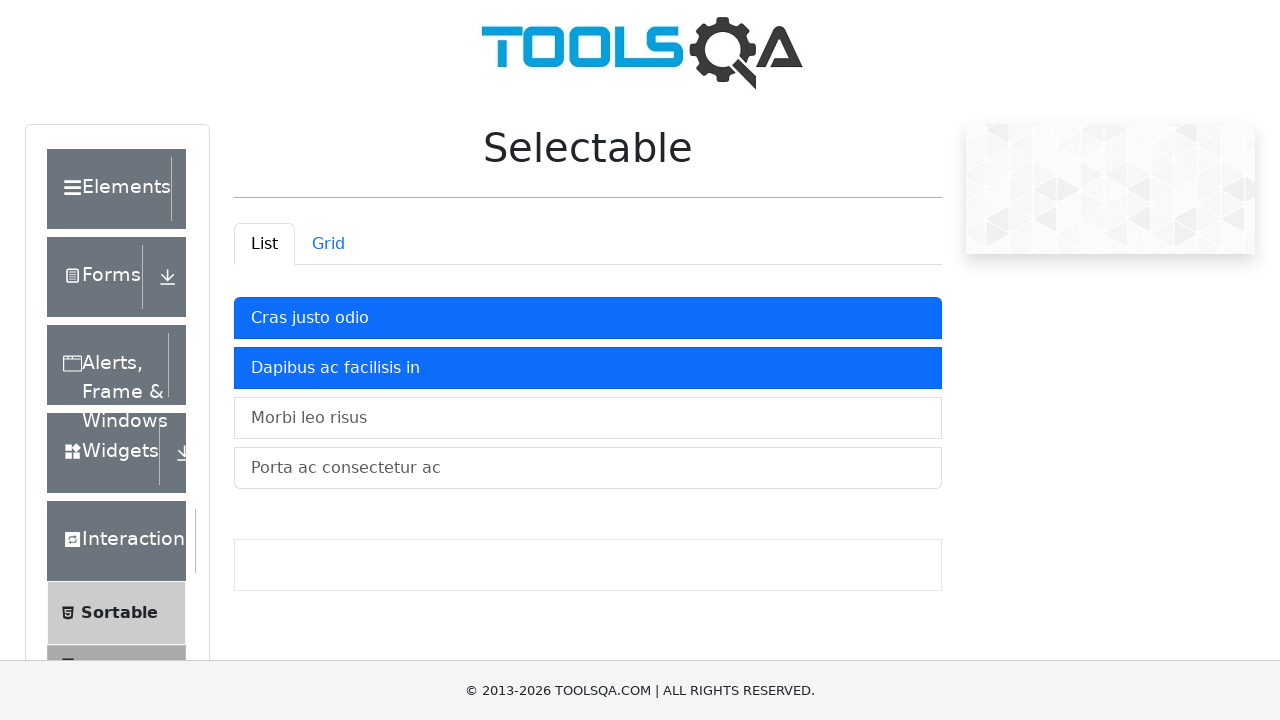

Verified background color of item 2: rgb(13, 110, 253)
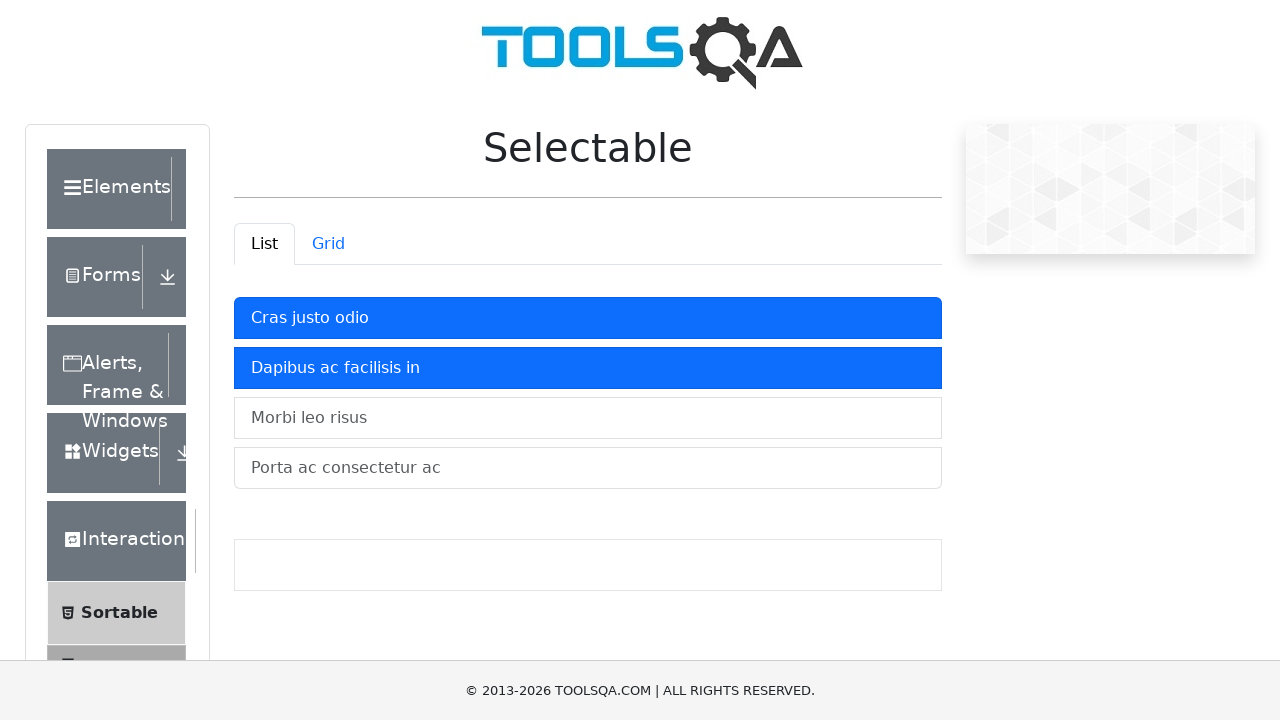

Clicked list item 3 at (588, 418) on #verticalListContainer .list-group-item >> nth=2
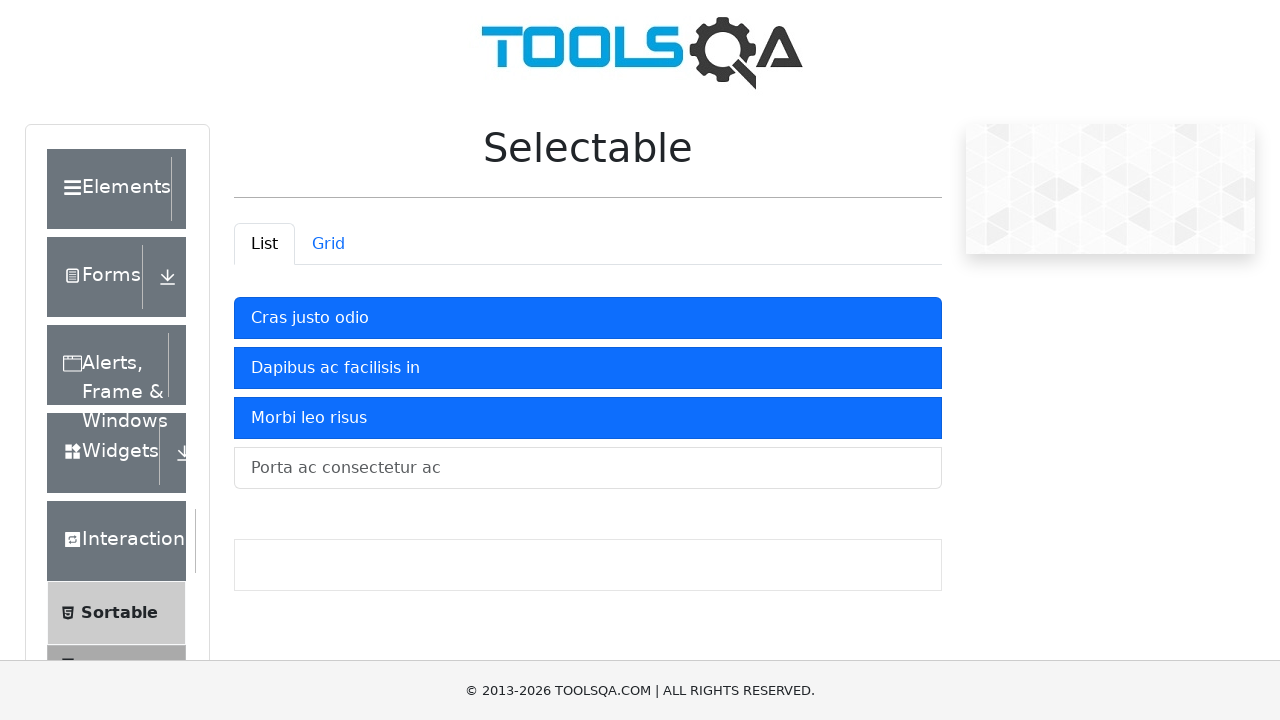

Verified text color of item 3: rgb(255, 255, 255)
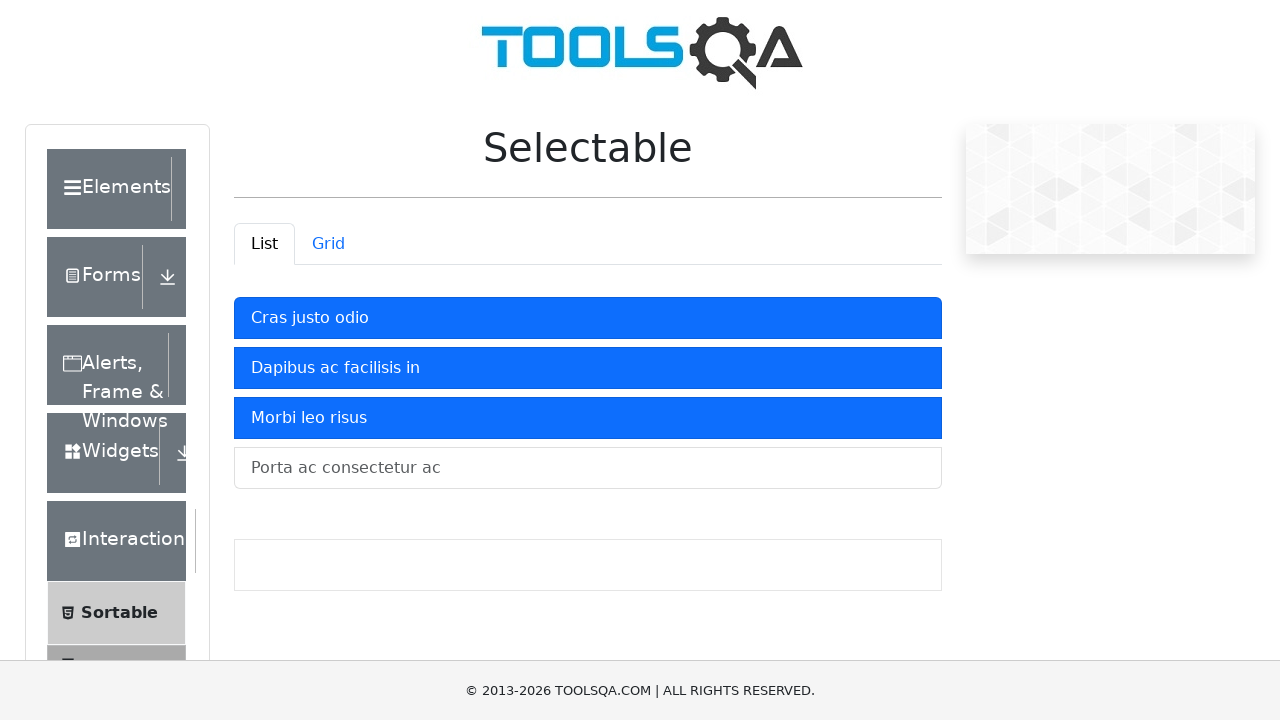

Verified background color of item 3: rgb(13, 110, 253)
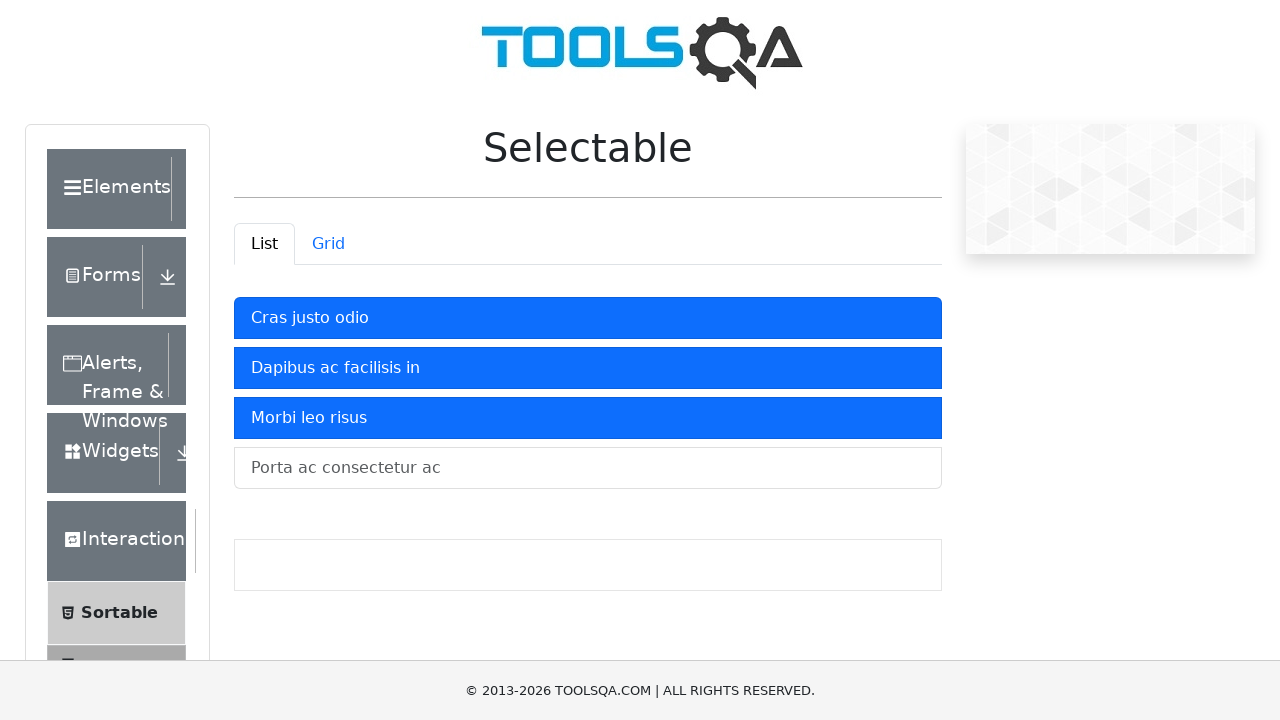

Clicked list item 4 at (588, 468) on #verticalListContainer .list-group-item >> nth=3
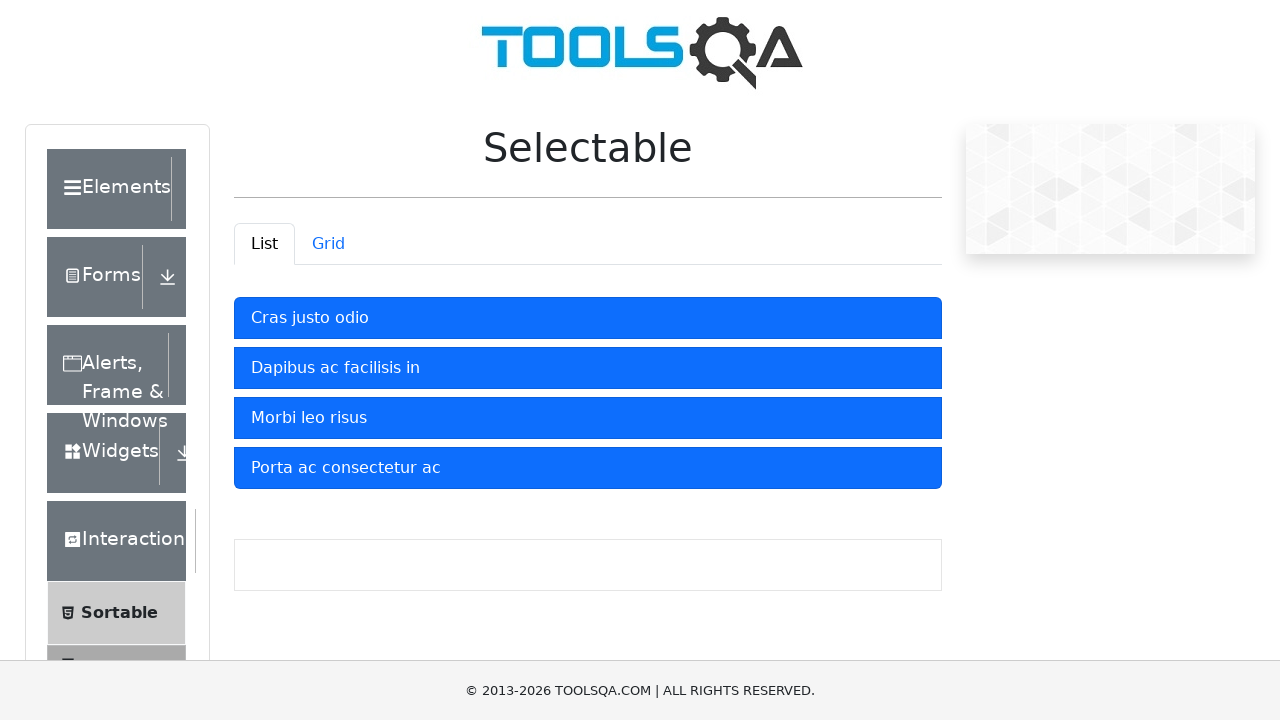

Verified text color of item 4: rgb(255, 255, 255)
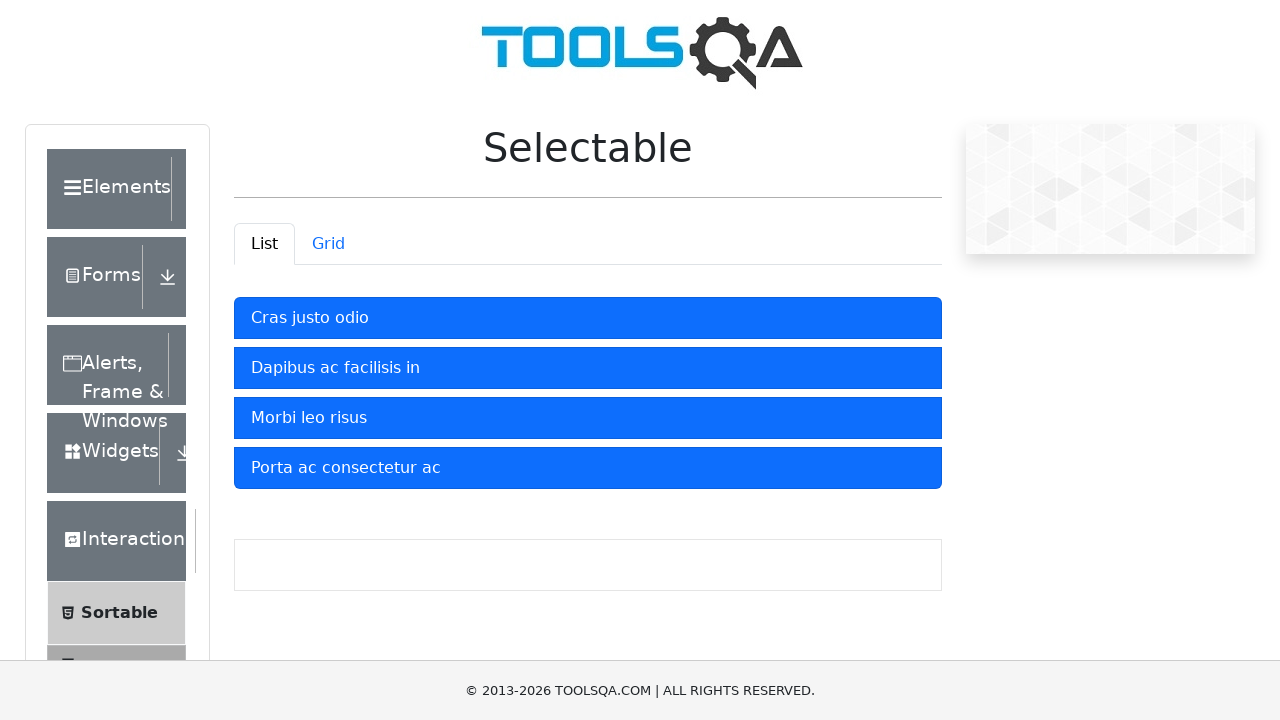

Verified background color of item 4: rgb(13, 110, 253)
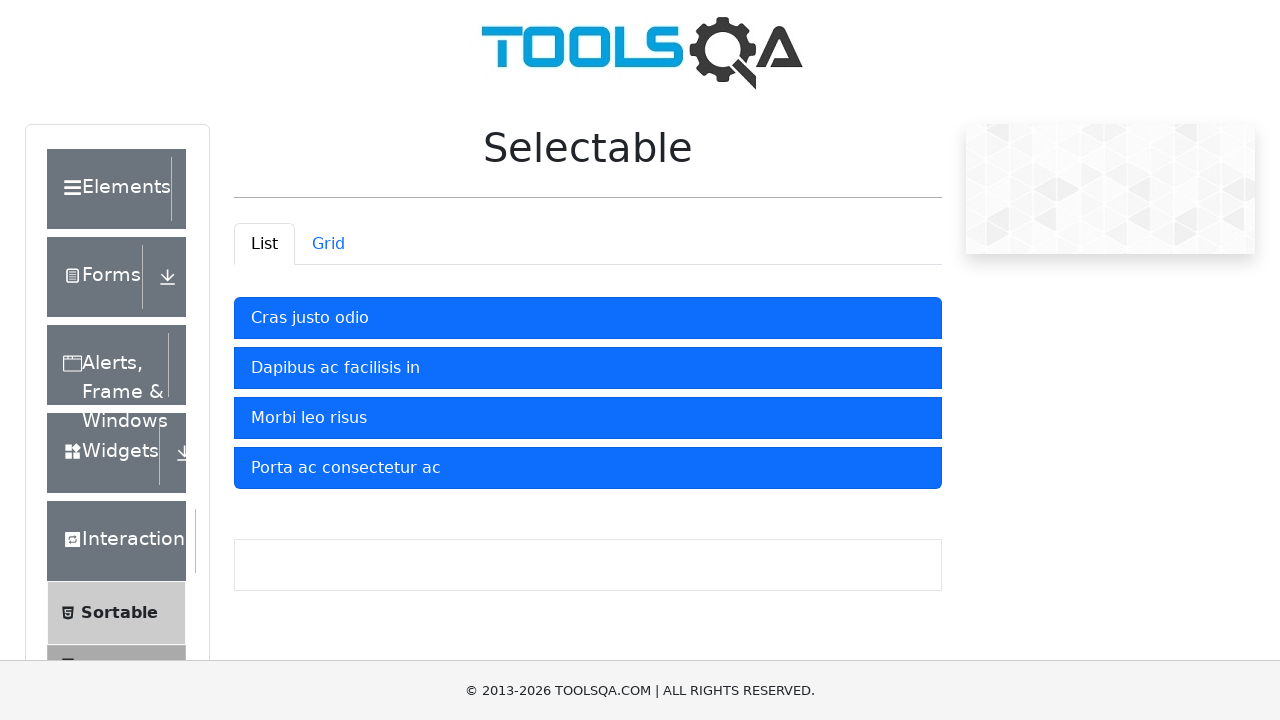

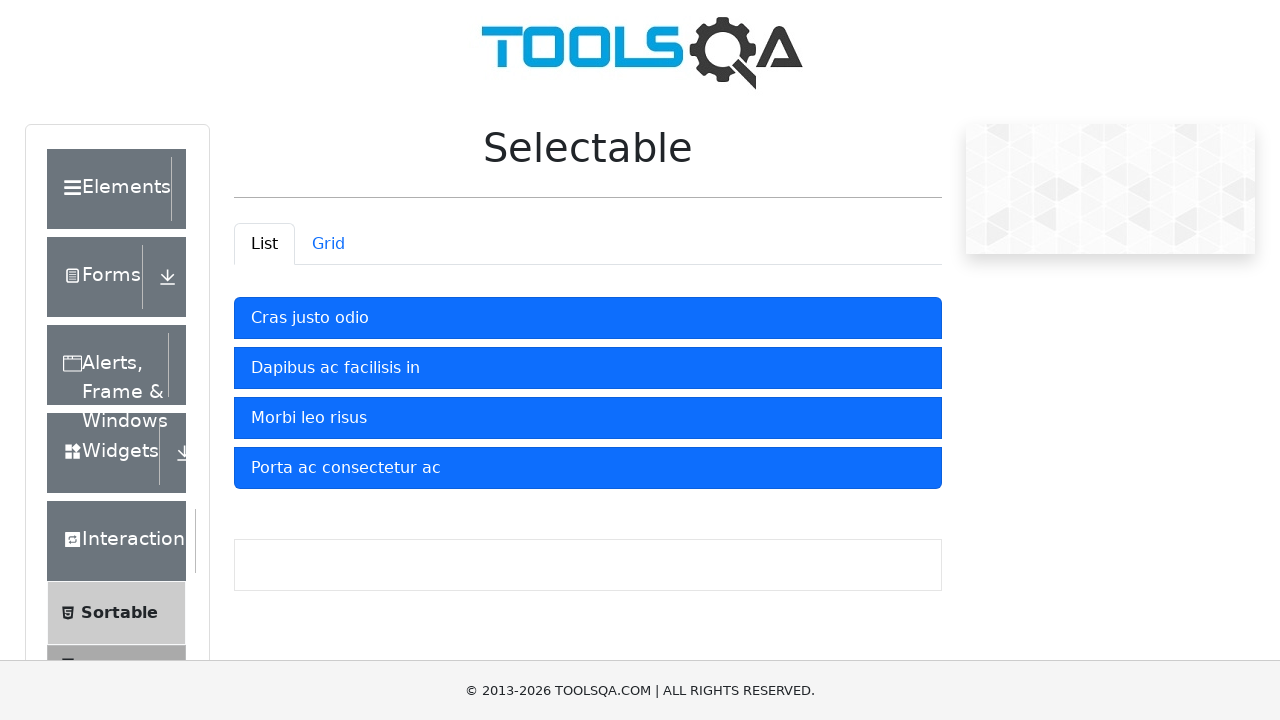